Tests a Todo app by checking existing todo items, adding a new todo item, and clicking the archive link

Starting URL: http://crossbrowsertesting.github.io/todo-app.html

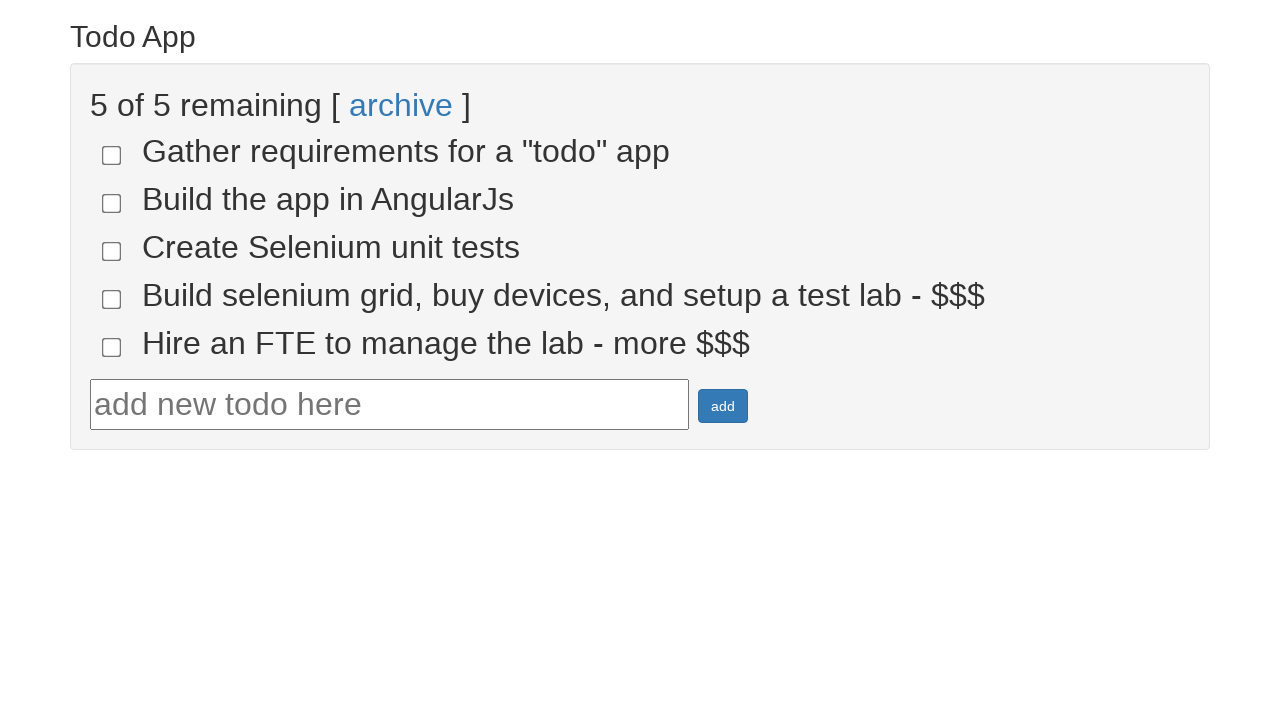

Checked the 4th todo item at (112, 299) on xpath=/html/body/div/div/div/ul/li[4]/input
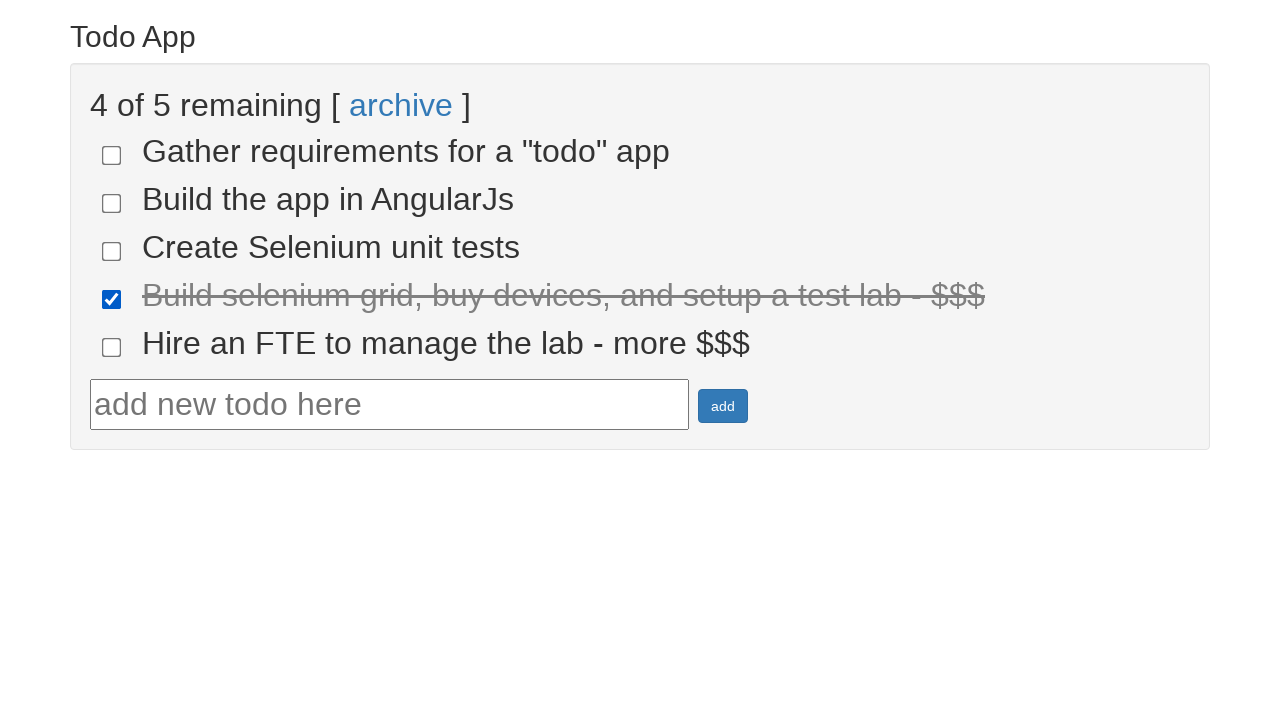

Checked the 5th todo item at (112, 347) on xpath=/html/body/div/div/div/ul/li[5]/input
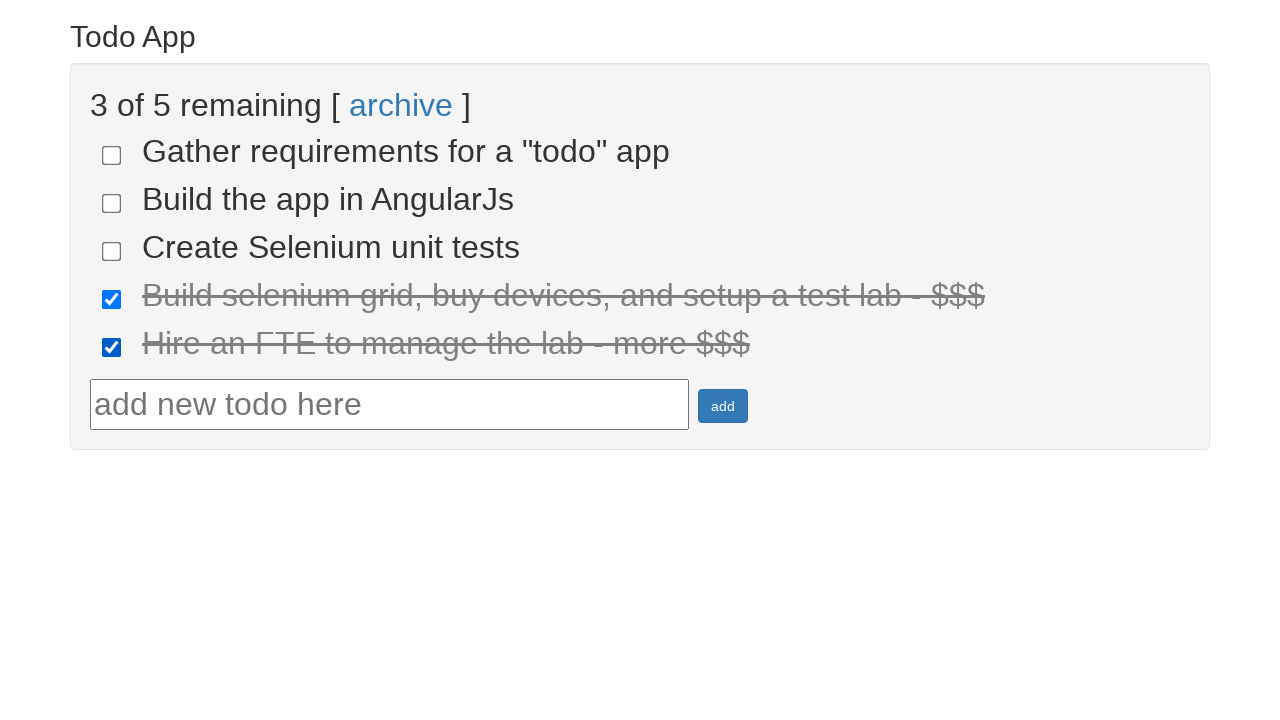

Filled in new todo text: 'run your first selenium test' on //*[@id="todotext"]
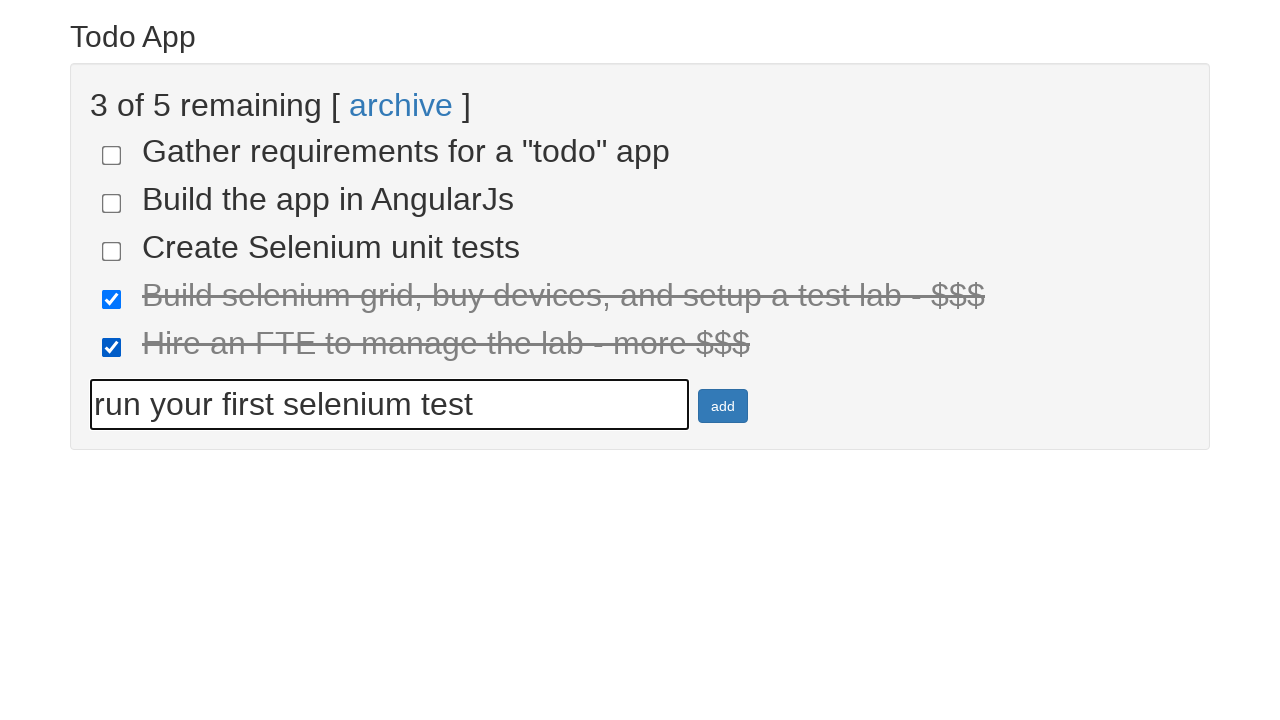

Clicked add button to create new todo item at (723, 406) on xpath=//*[@id="addbutton"]
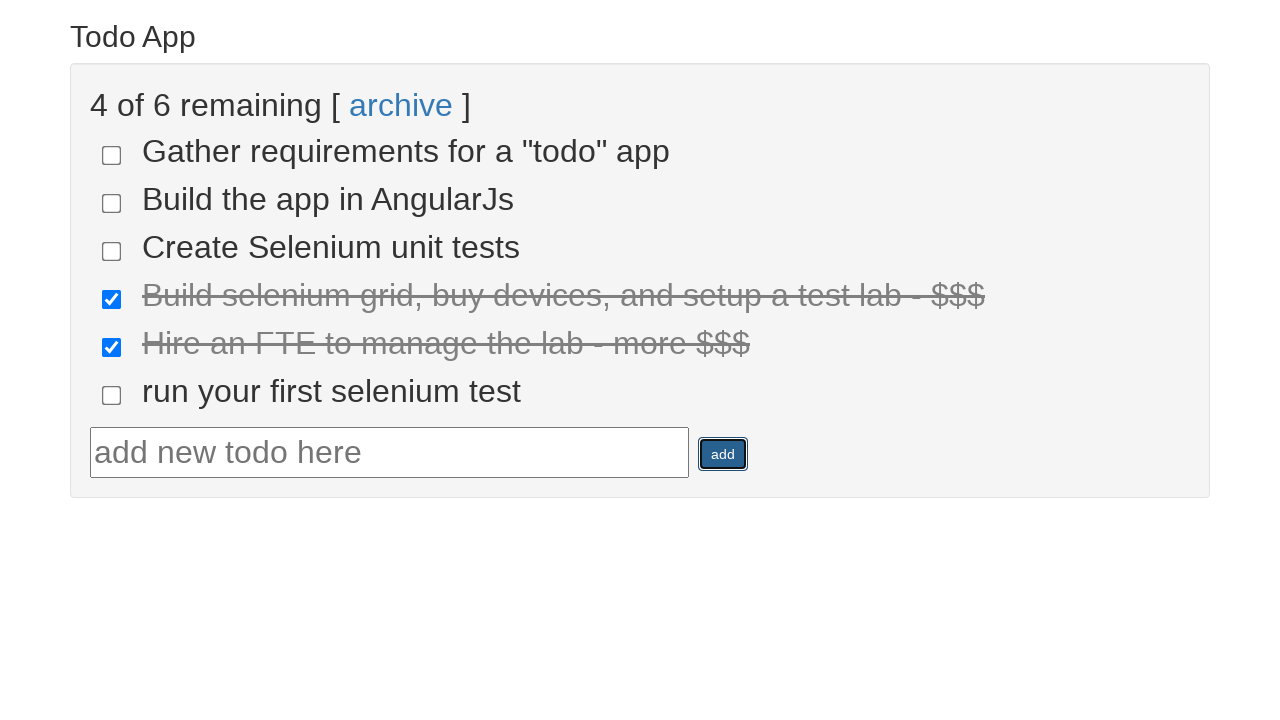

Clicked archive link at (401, 105) on xpath=/html/body/div/div/div/a
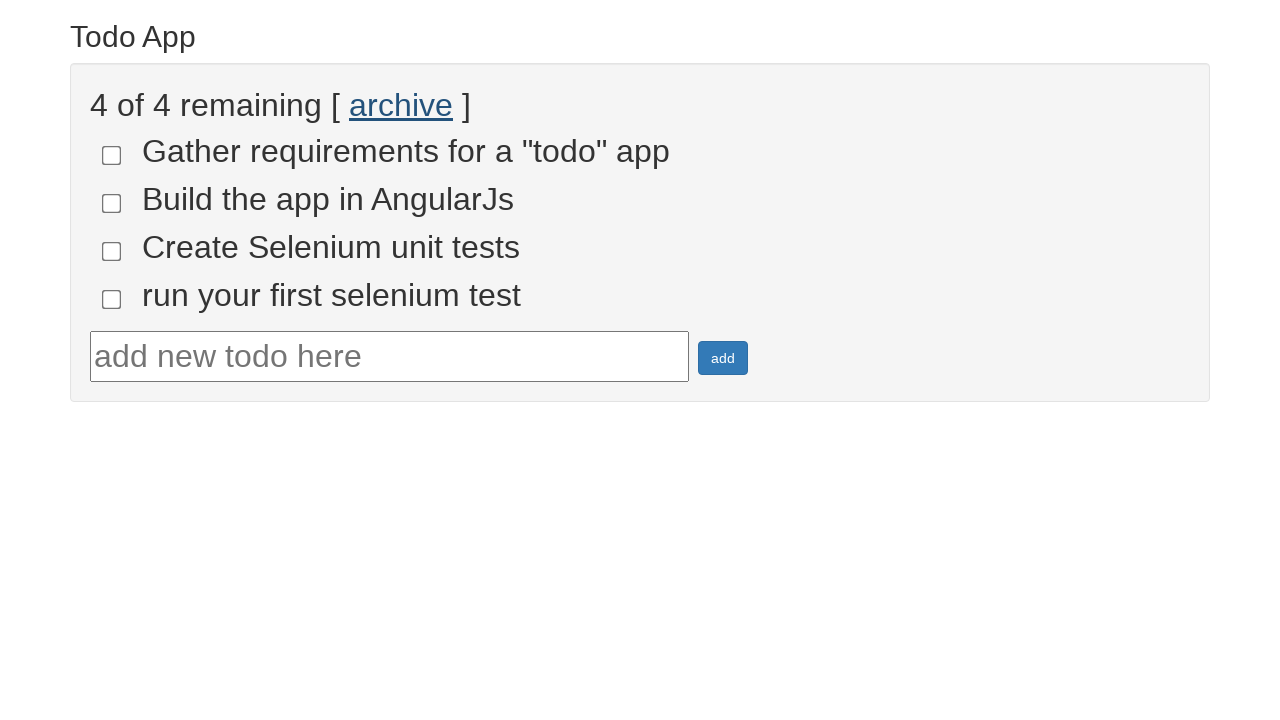

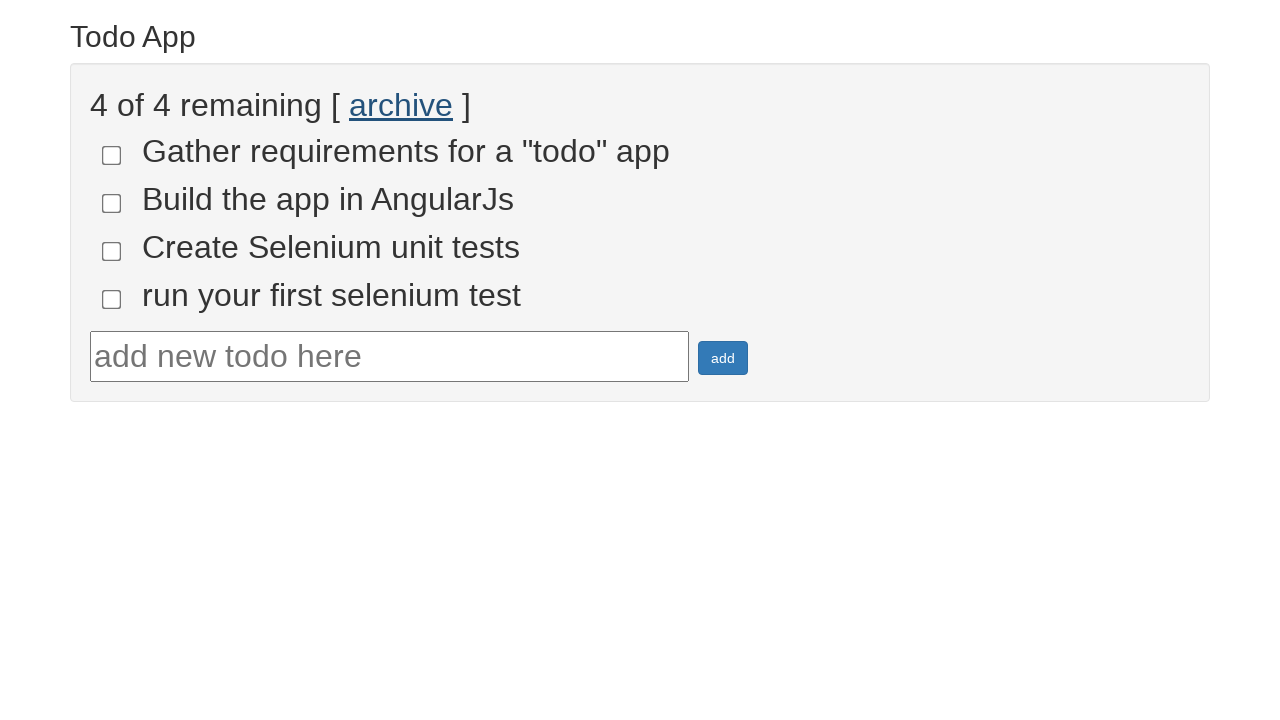